Tests handling of JavaScript Confirm dialog by clicking a button that triggers a confirm, accepting it (clicking OK), and verifying the result message.

Starting URL: https://the-internet.herokuapp.com/javascript_alerts

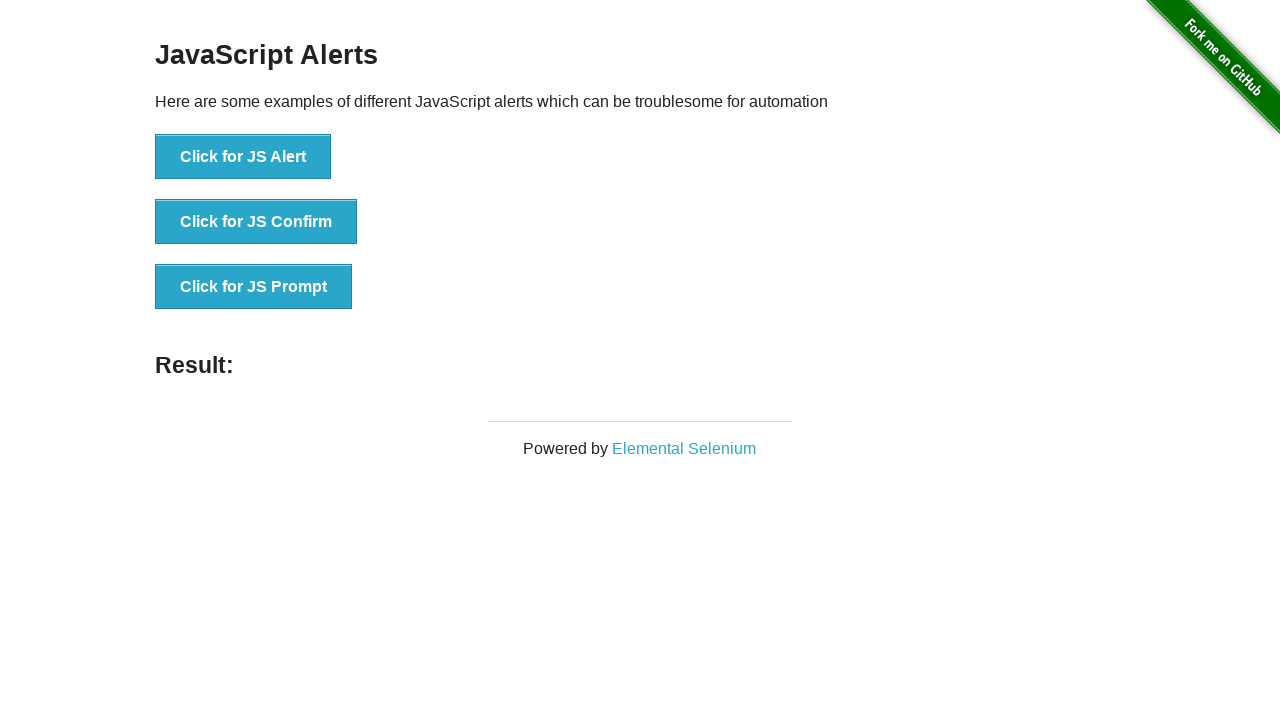

Set up dialog handler to accept confirm dialogs
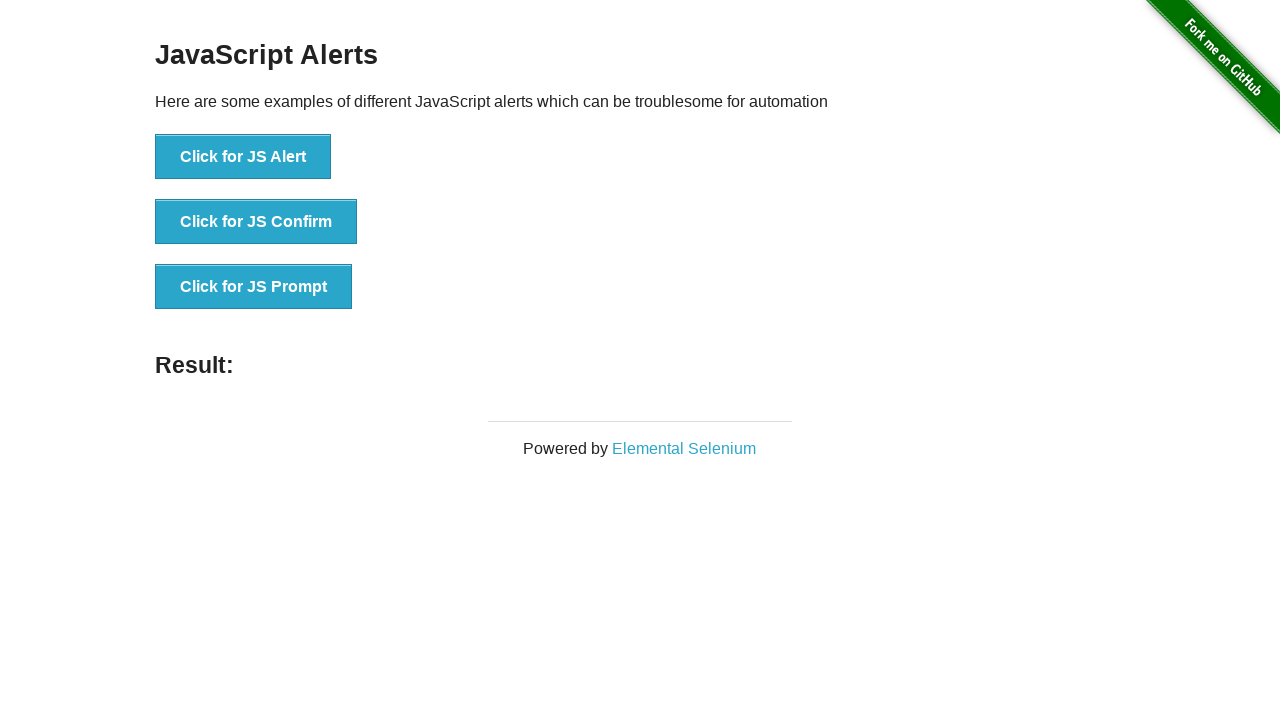

Clicked 'Click for JS Confirm' button to trigger JavaScript confirm dialog at (256, 222) on text=Click for JS Confirm
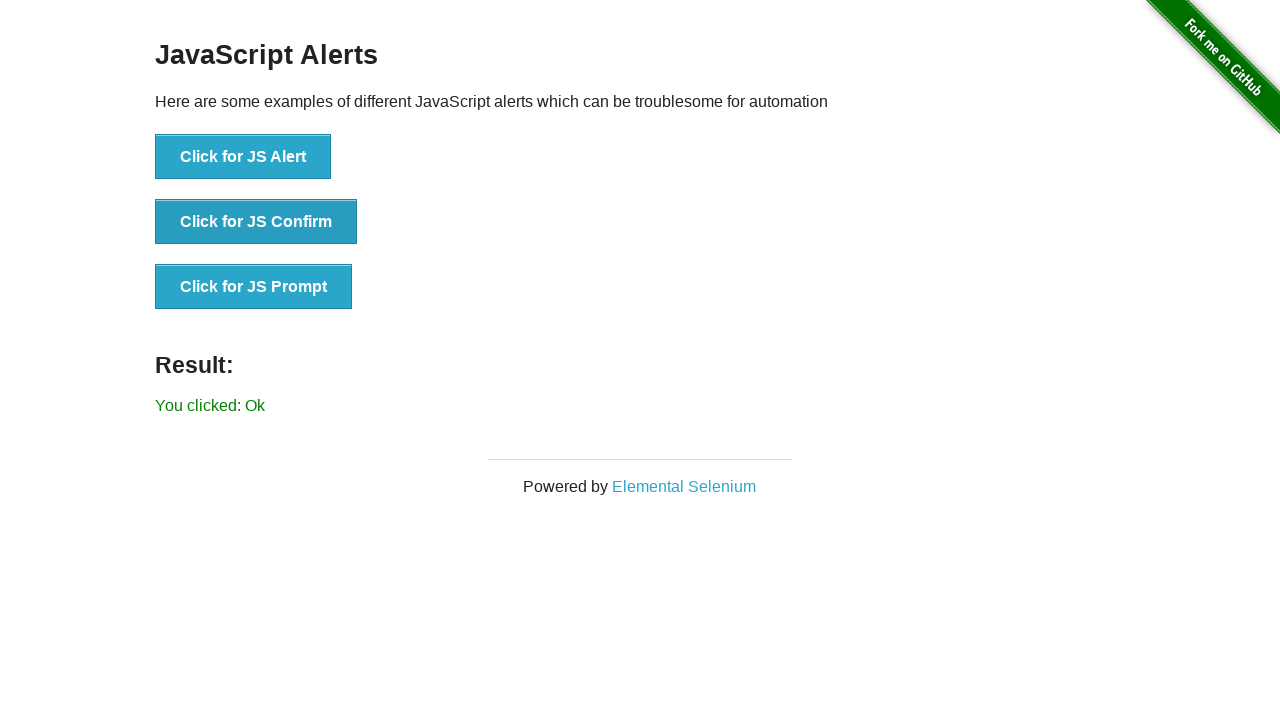

Result message element loaded after confirming the dialog
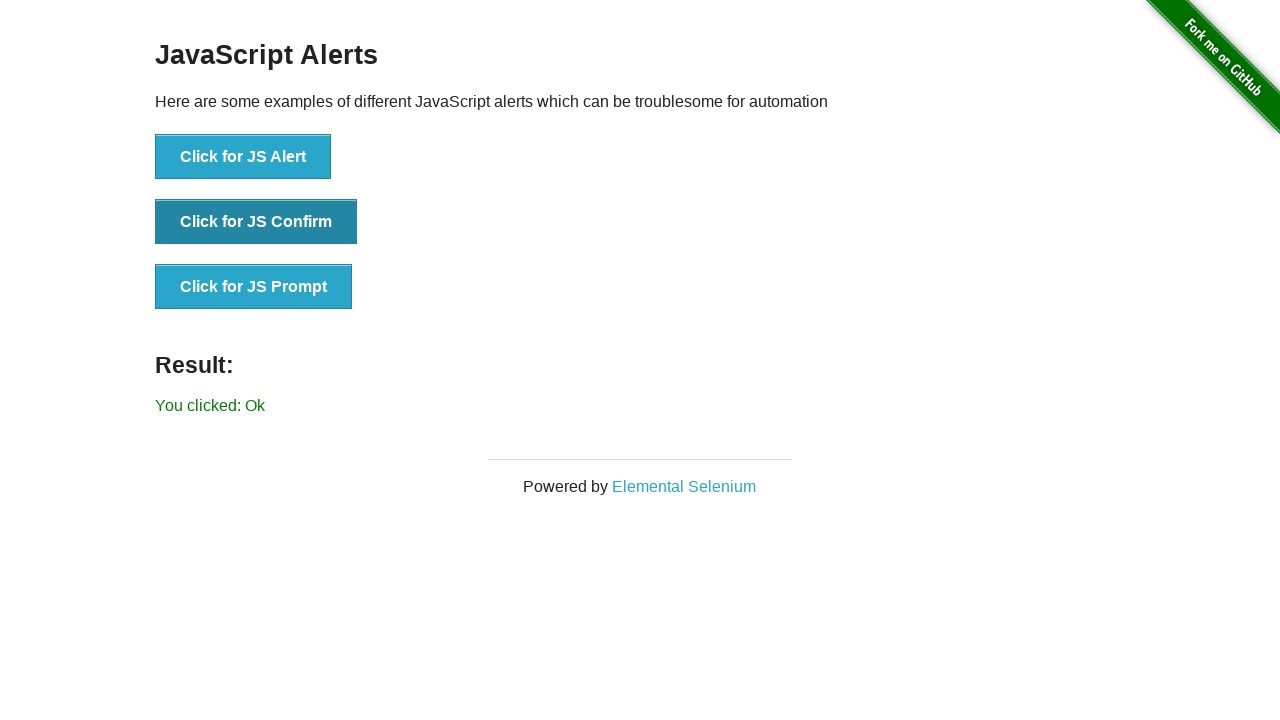

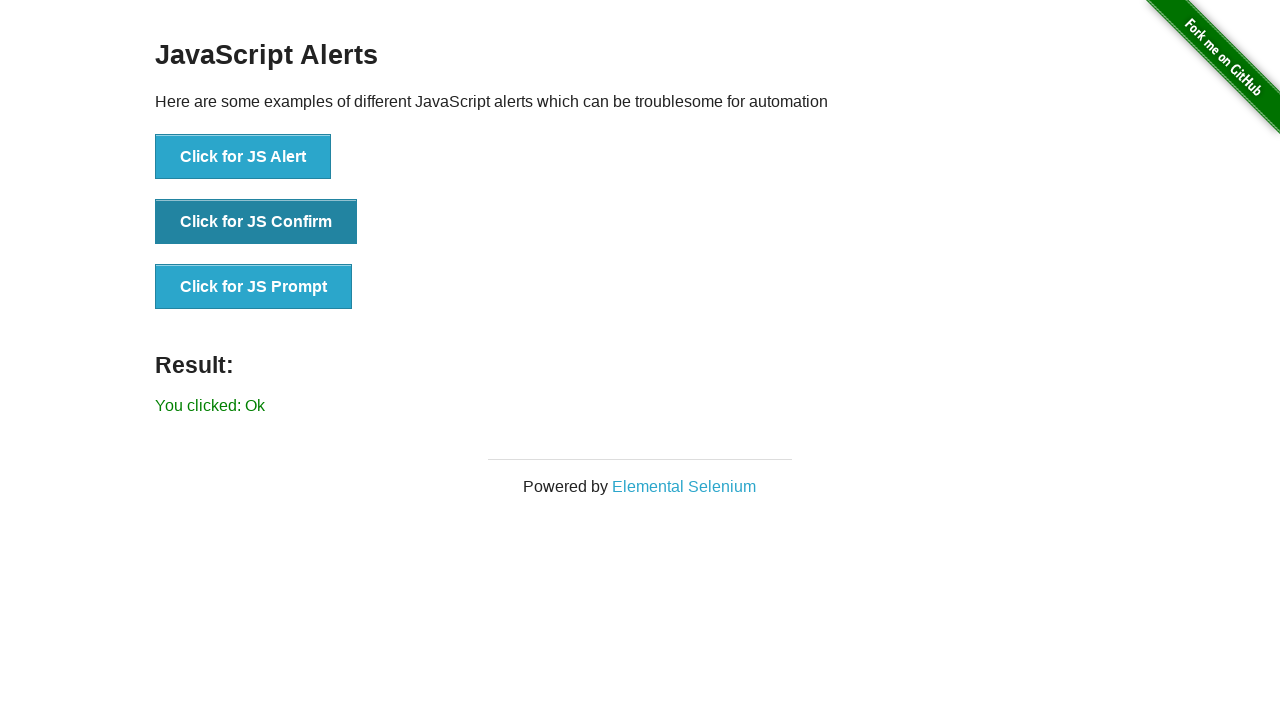